Navigates to a training support website and clicks on a card element to navigate to a new page

Starting URL: https://training-support.net/

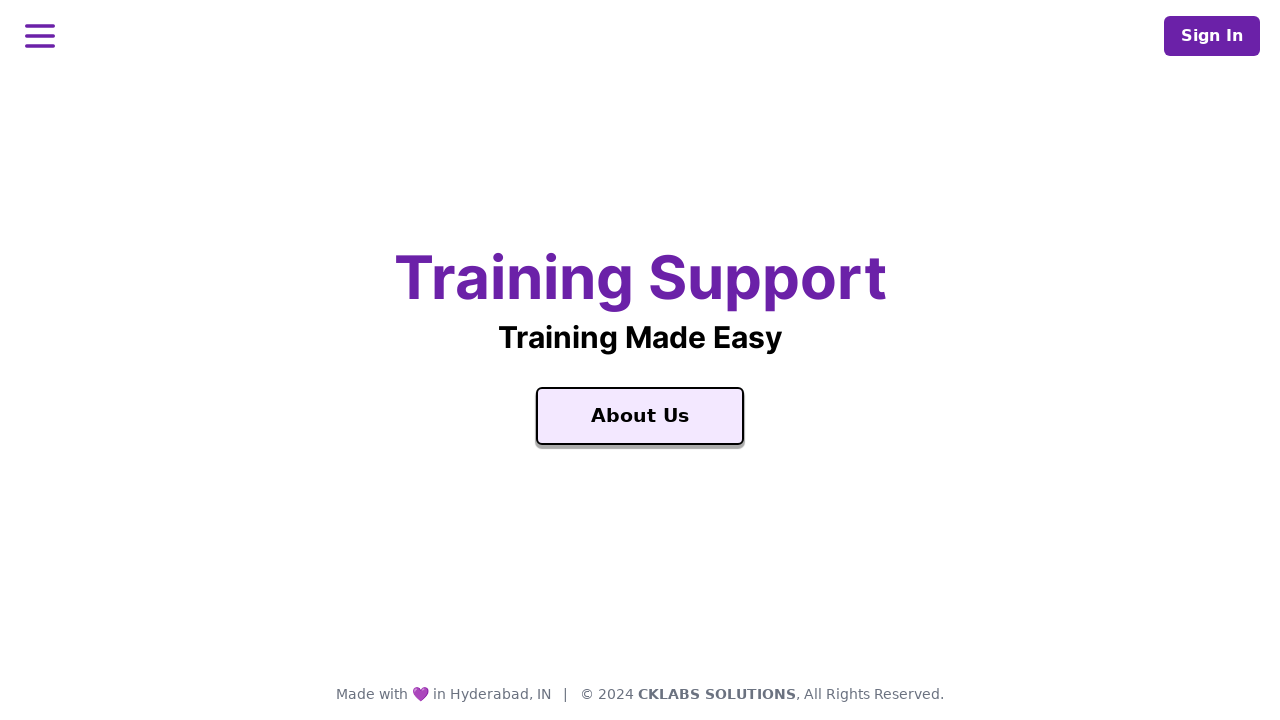

Clicked on card element to navigate to new page at (640, 416) on .card
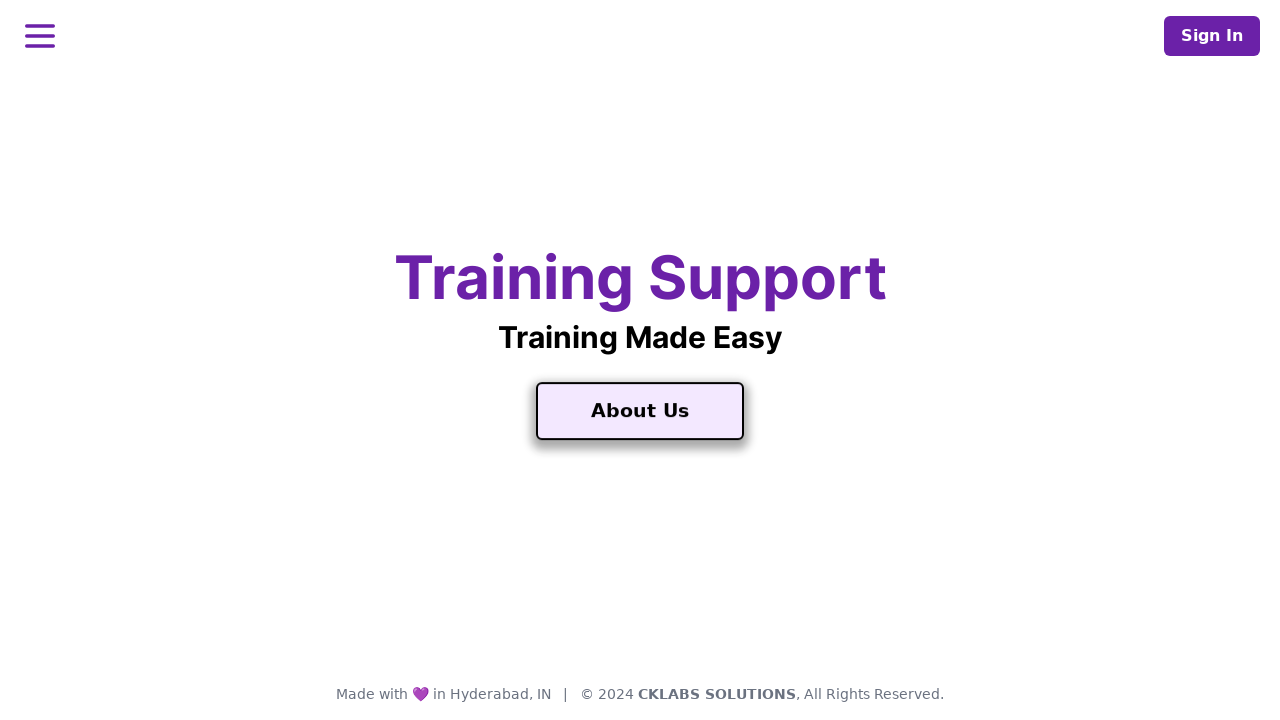

Page load completed after navigation
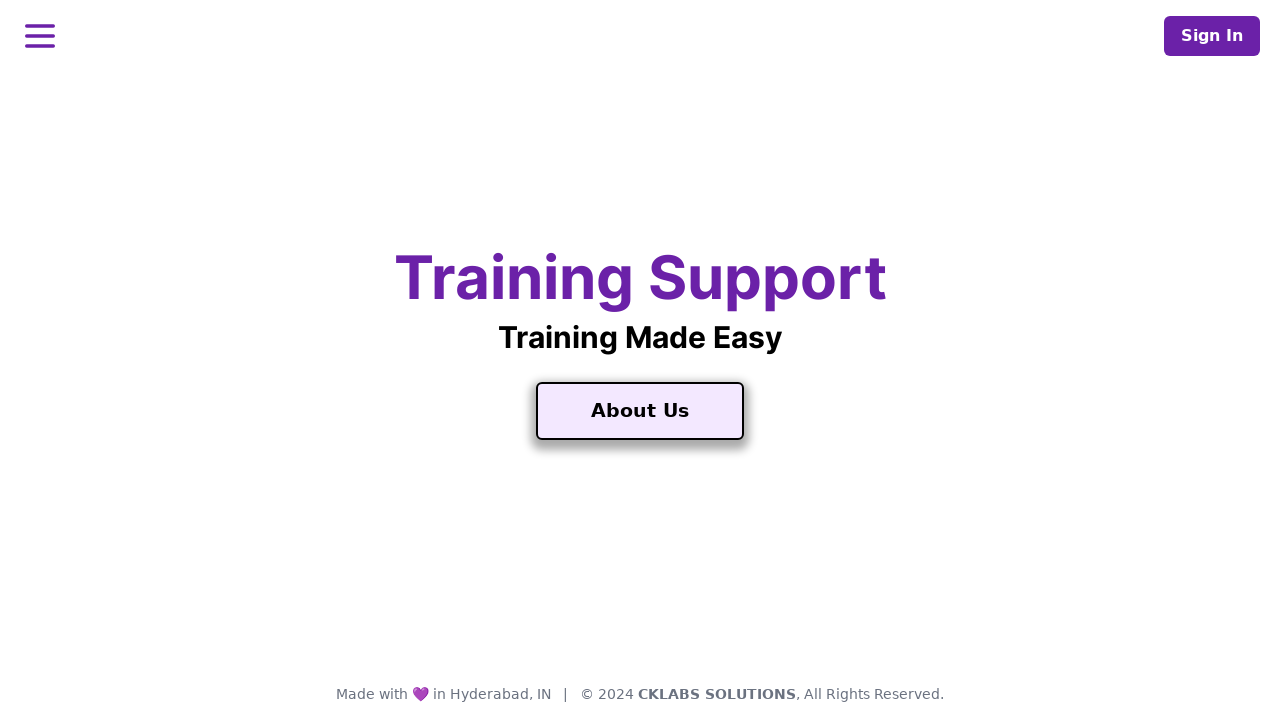

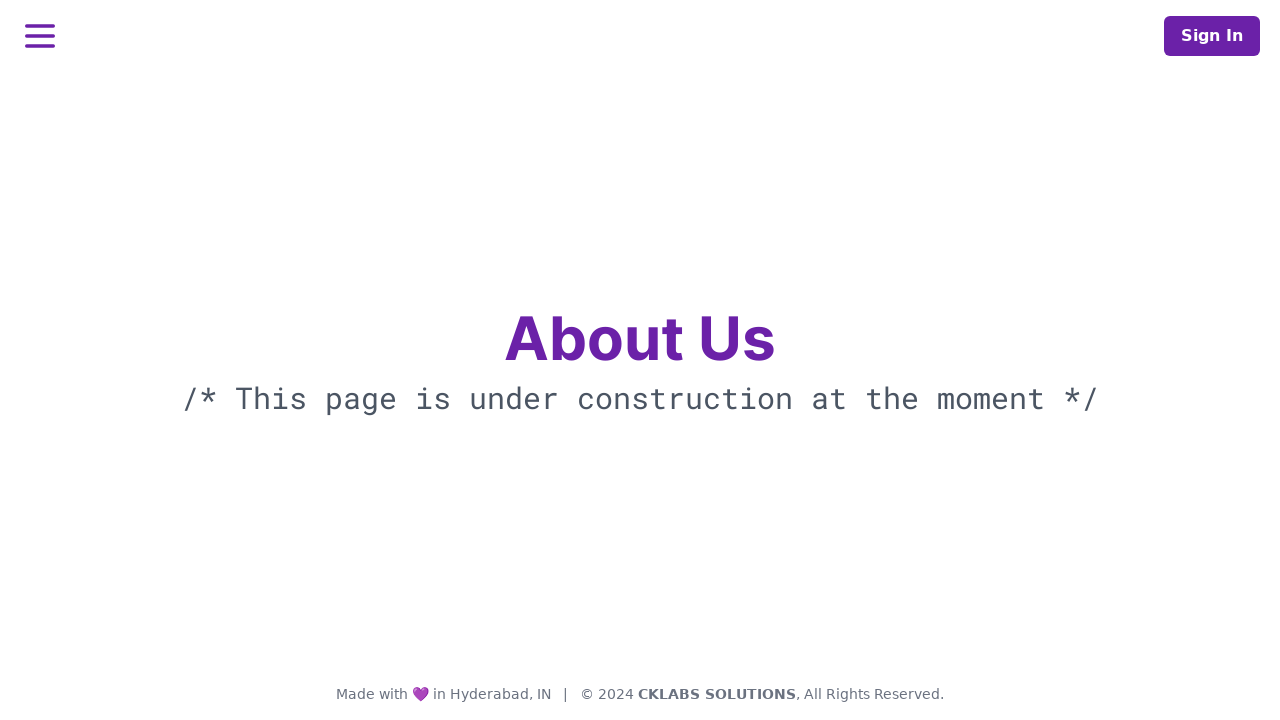